Tests add and remove element functionality by clicking Add Element button, verifying Delete button appears, then clicking Delete and verifying it disappears

Starting URL: https://practice.cydeo.com/add_remove_elements/

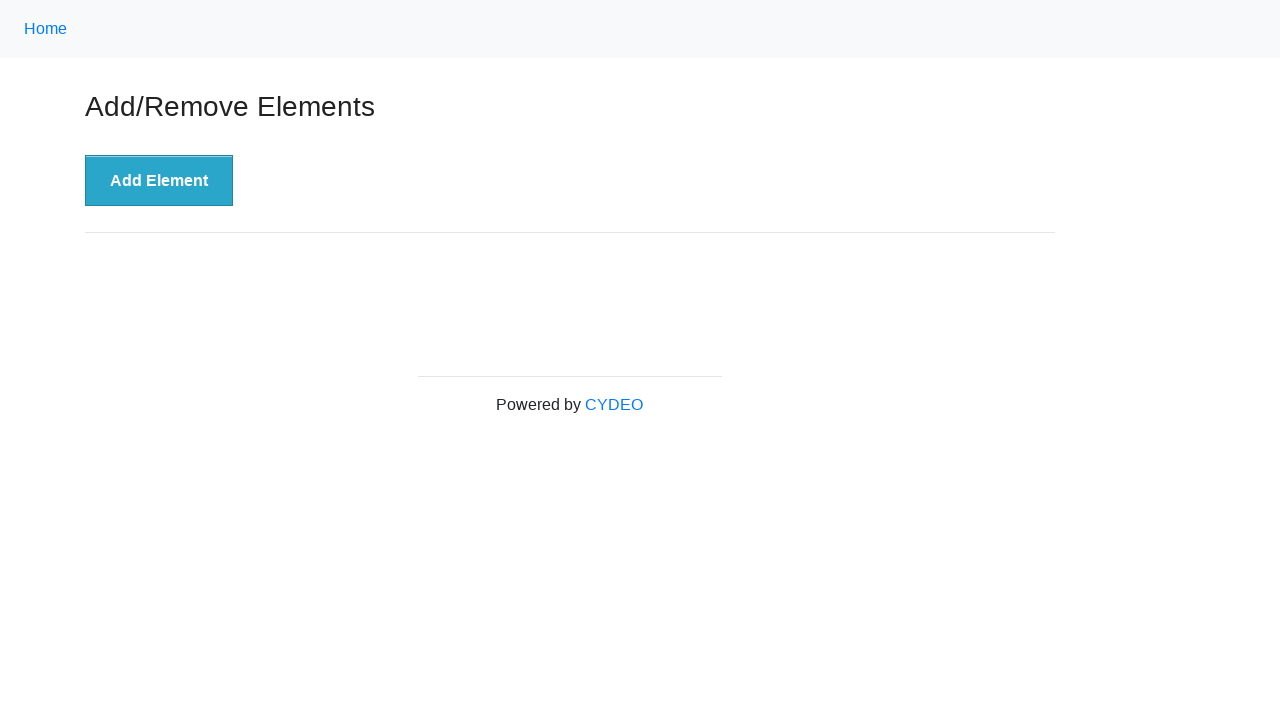

Clicked Add Element button at (159, 181) on xpath=//button[.='Add Element']
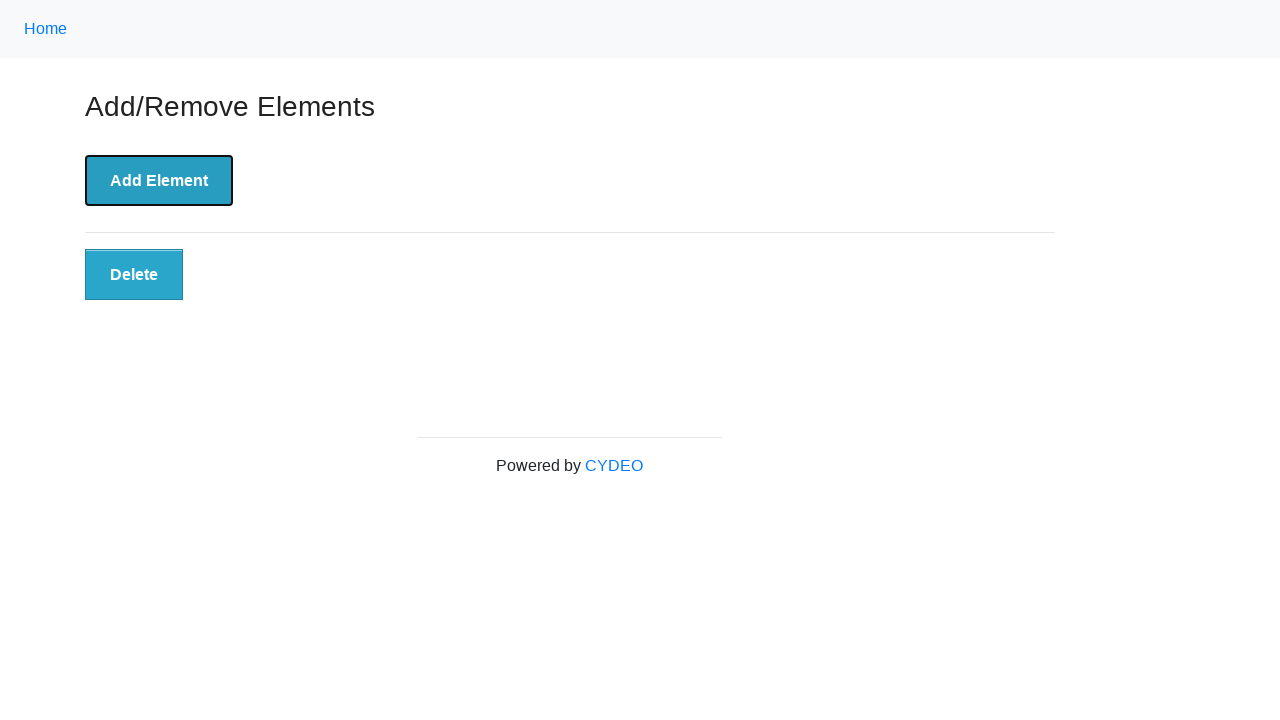

Delete button appeared after adding element
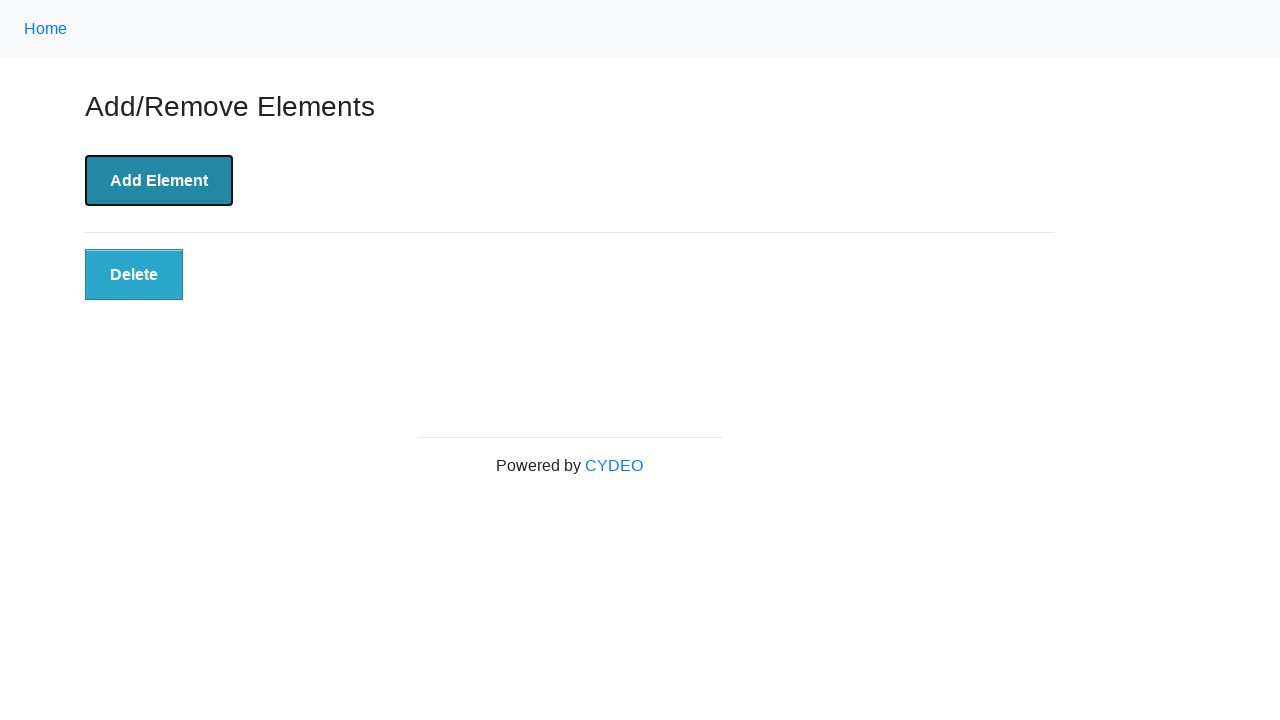

Clicked Delete button at (134, 275) on xpath=//button[.='Delete']
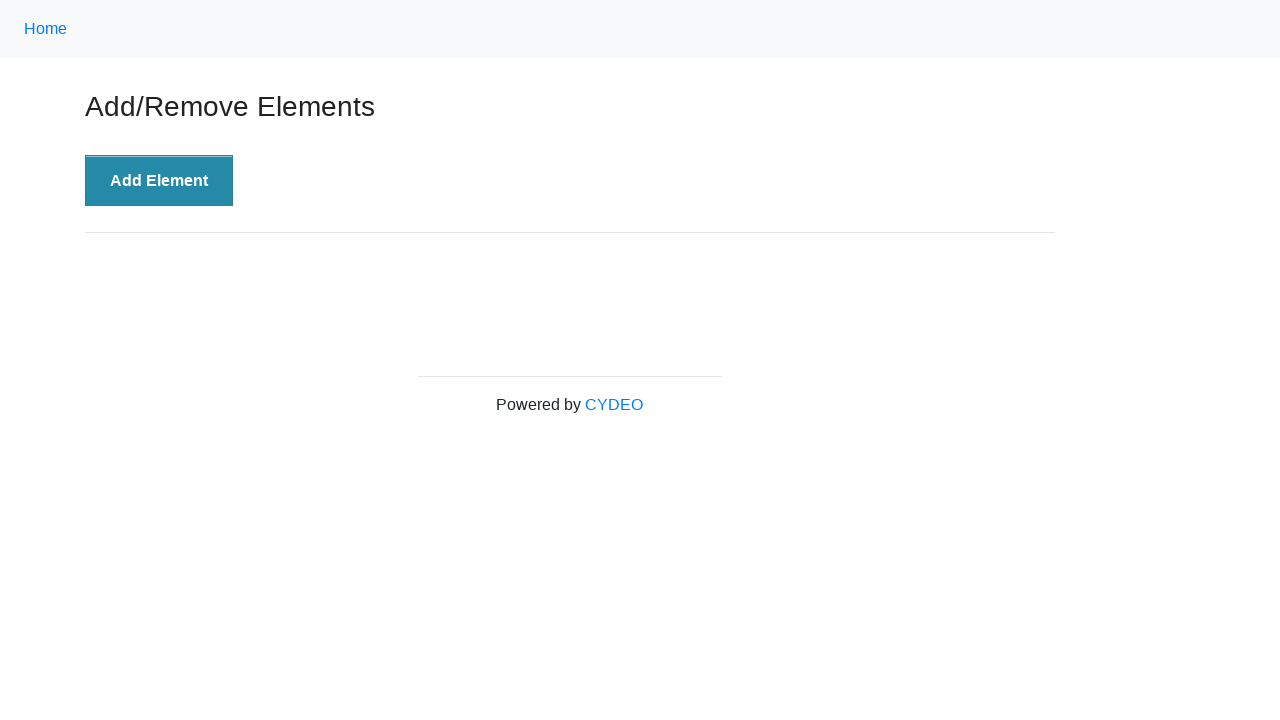

Delete button disappeared and element was removed
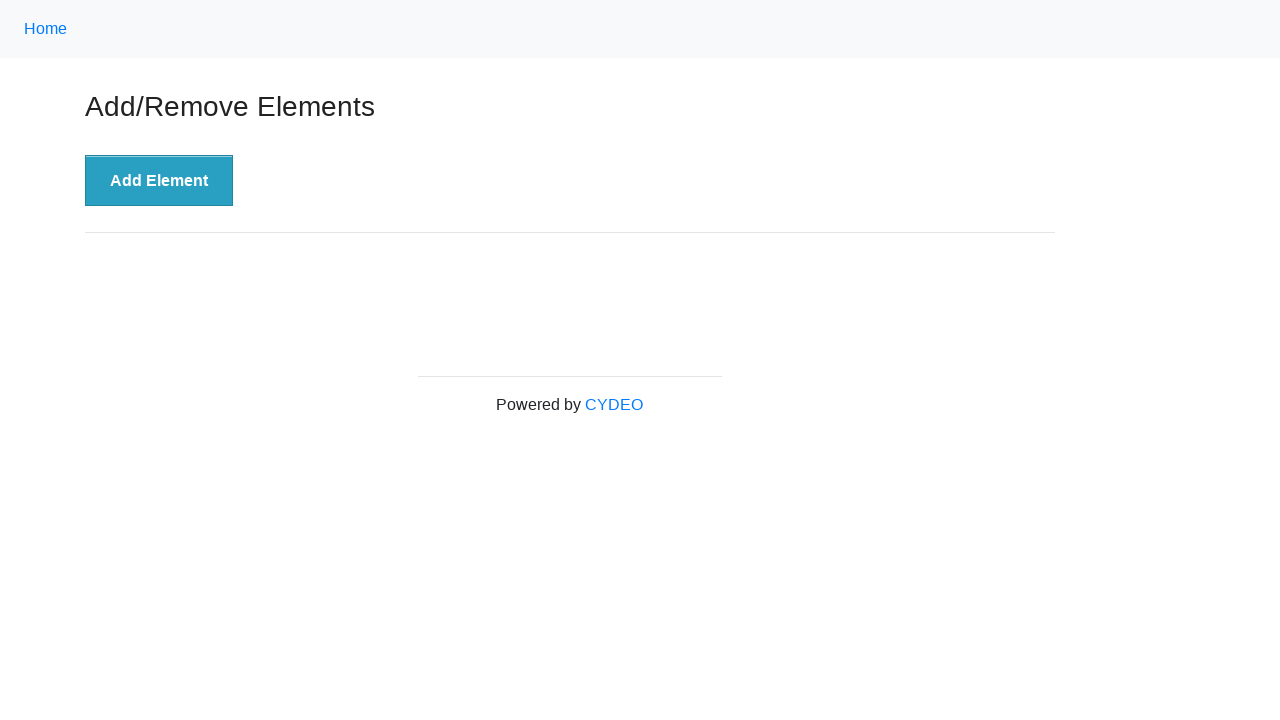

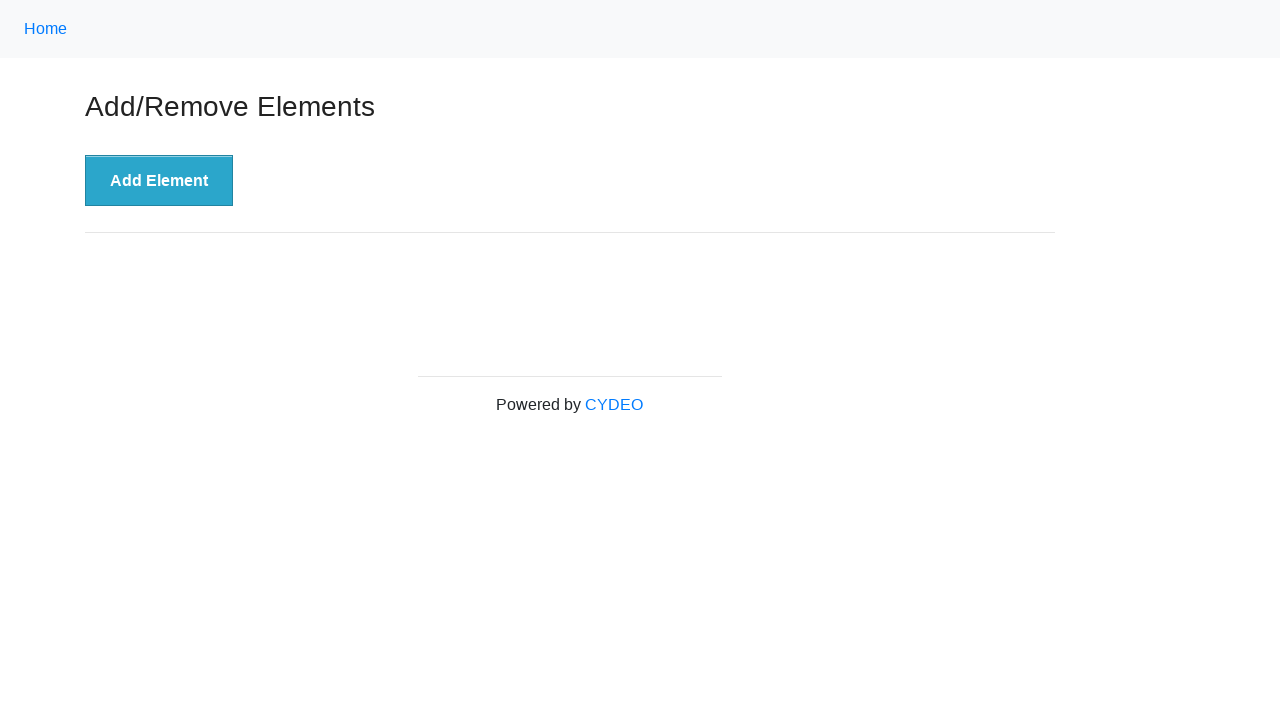